Tests drag and drop functionality by dragging a source element and dropping it onto a target element within an iframe on the jQuery UI droppable demo page.

Starting URL: https://jqueryui.com/droppable/

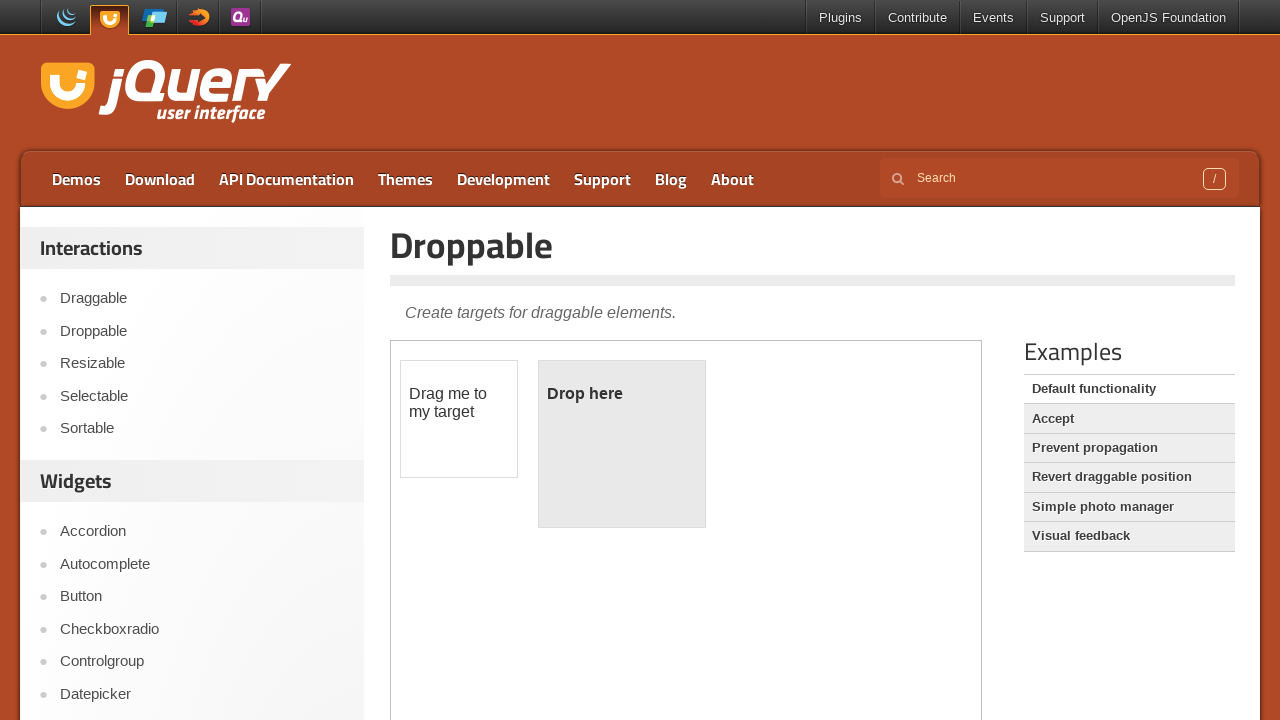

Navigated to jQuery UI droppable demo page
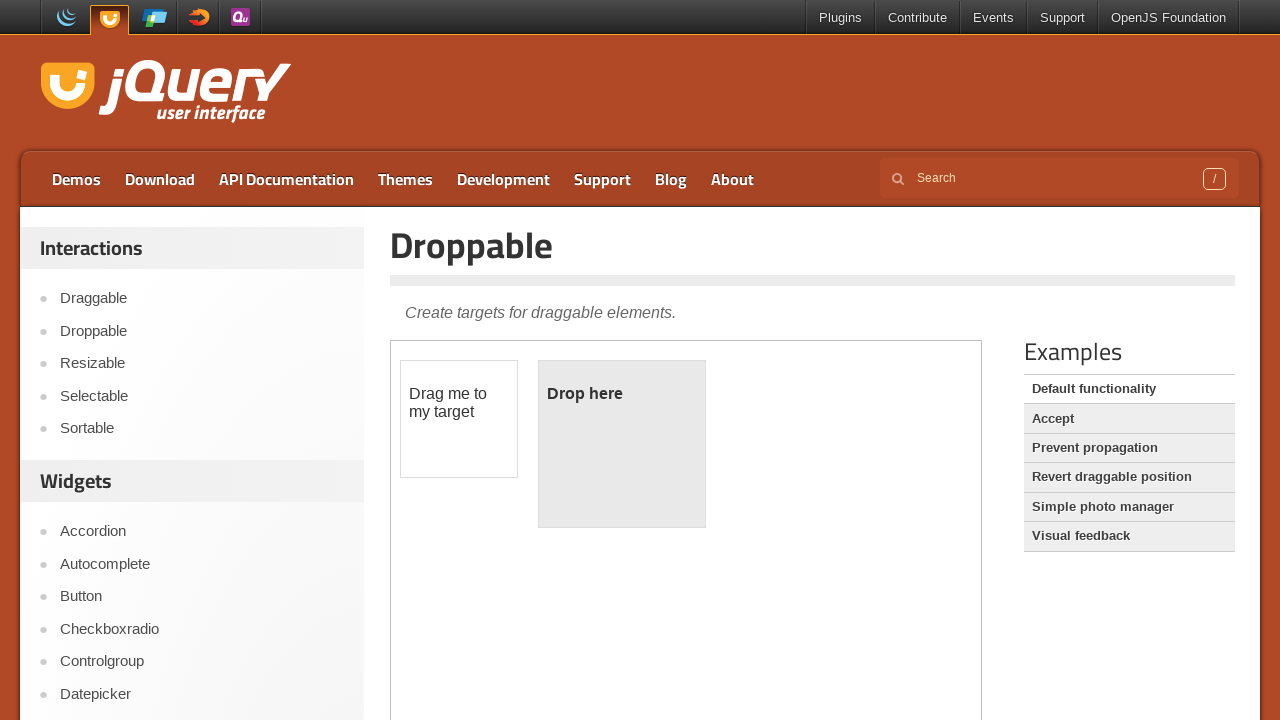

Located the iframe containing drag and drop elements
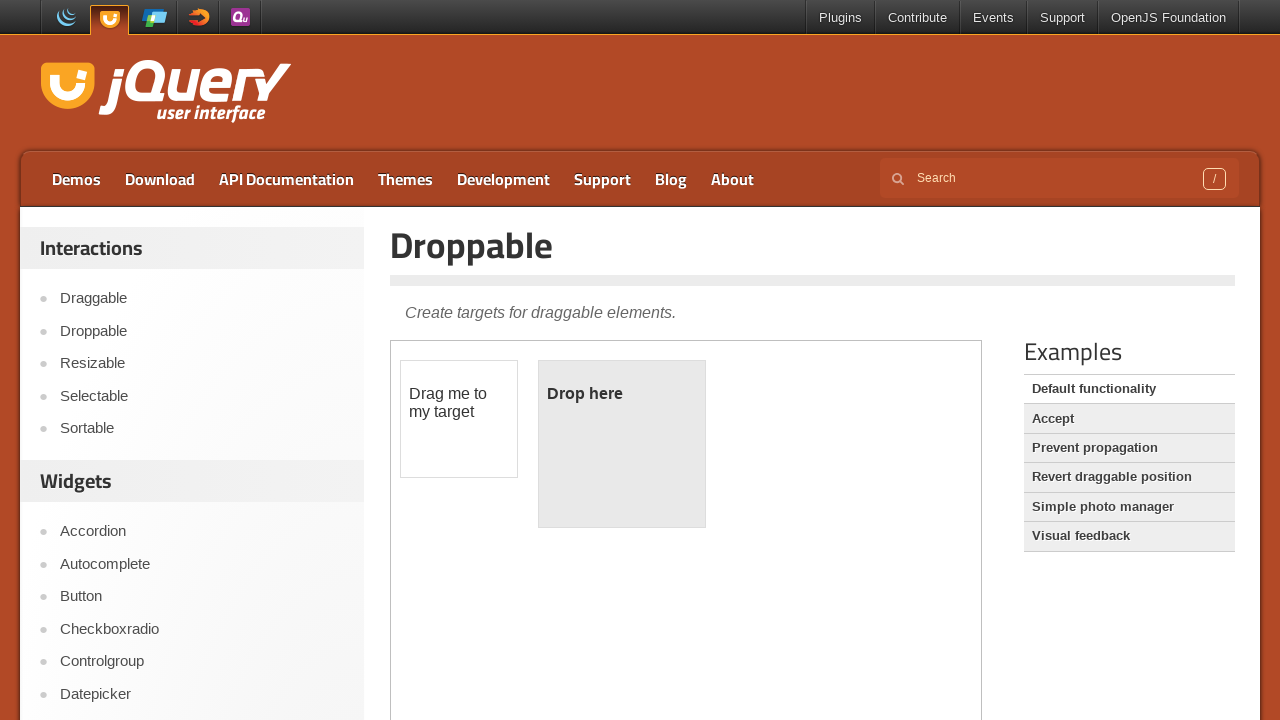

Located the draggable source element
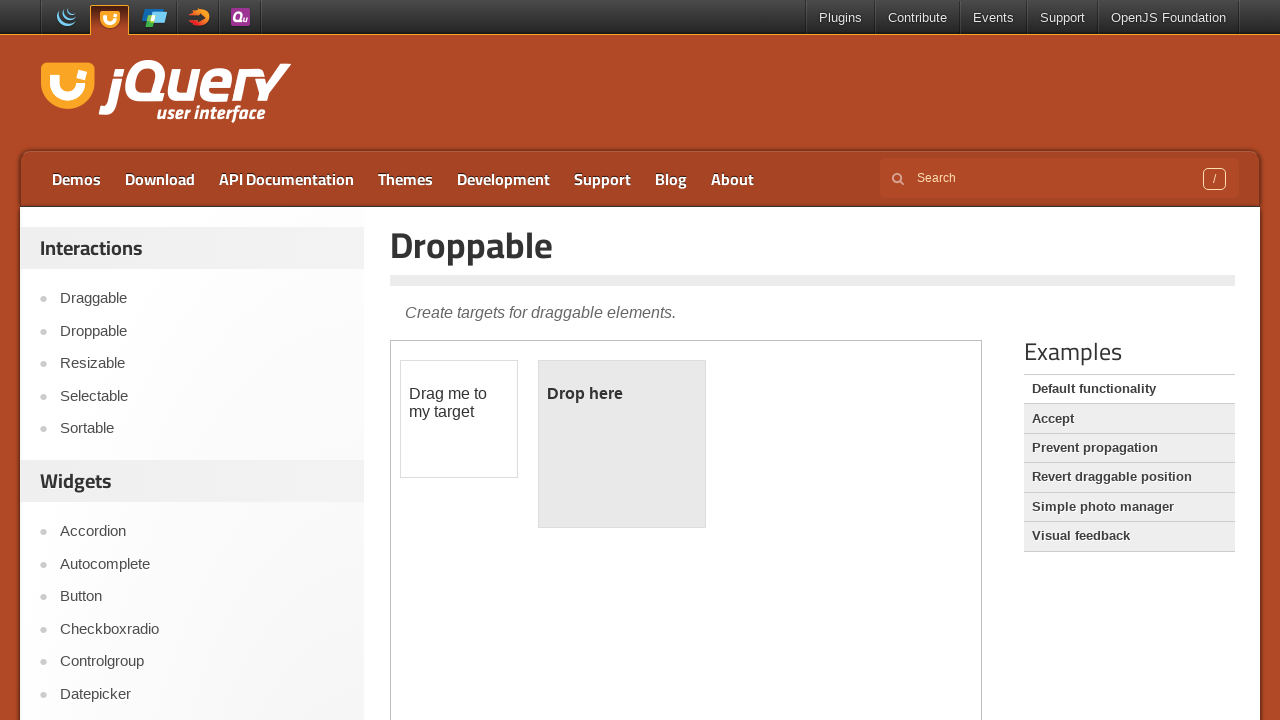

Located the droppable target element
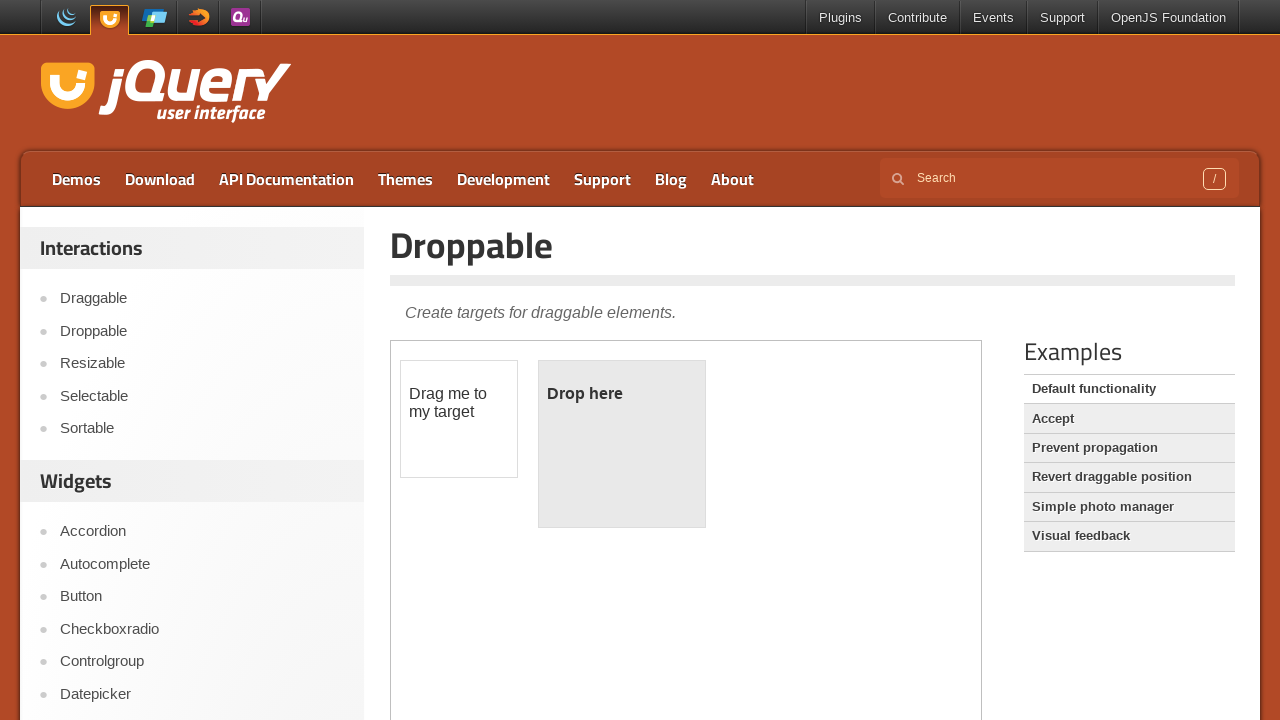

Dragged source element onto target element at (622, 444)
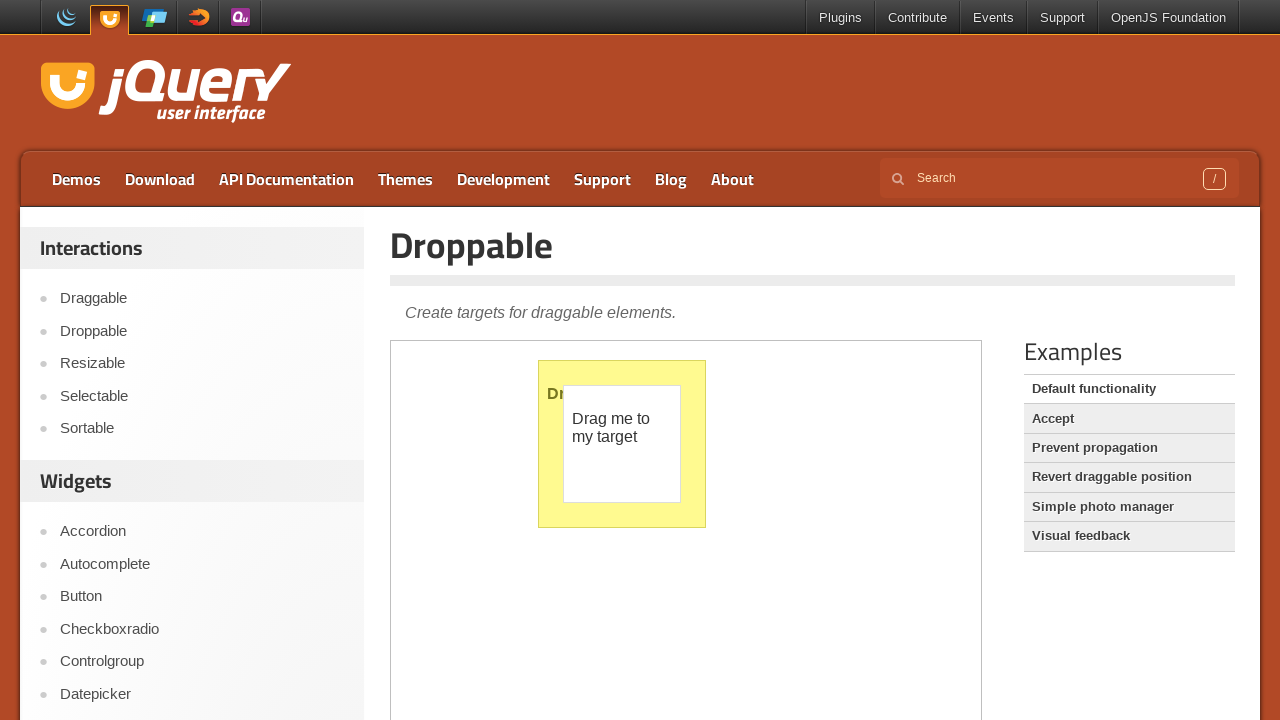

Verified that the element was successfully dropped - target now displays 'Dropped!' text
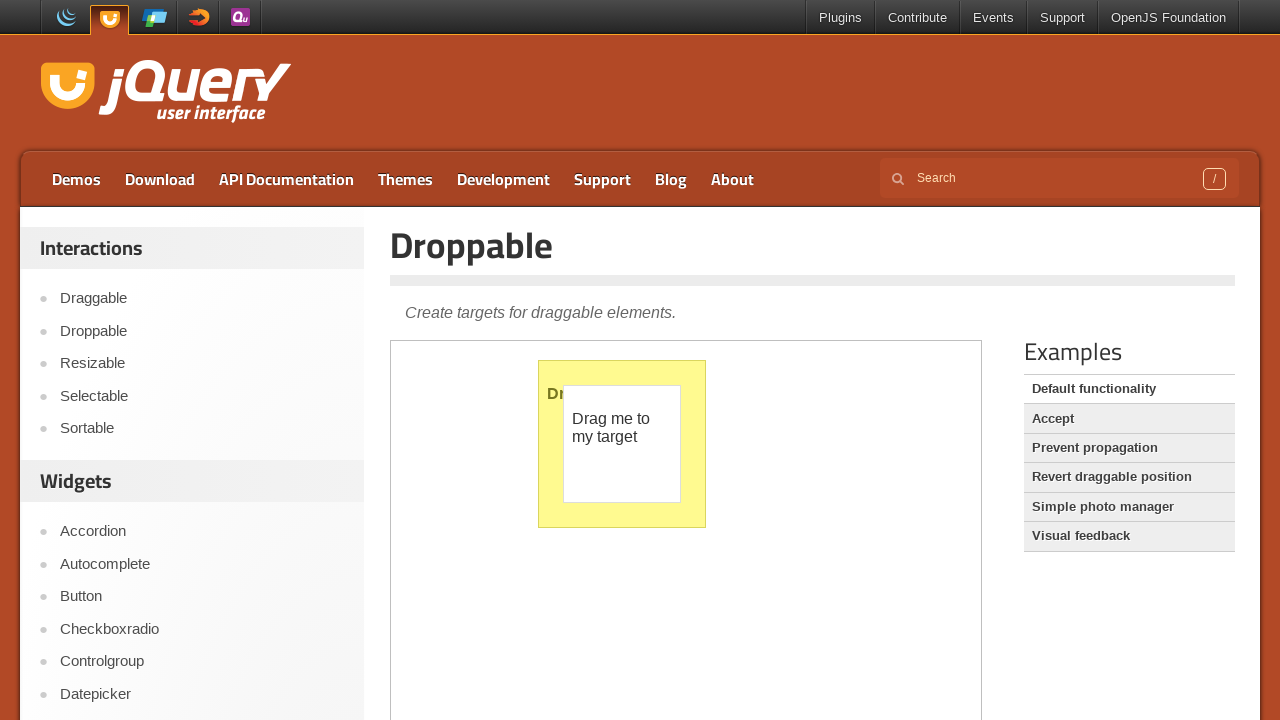

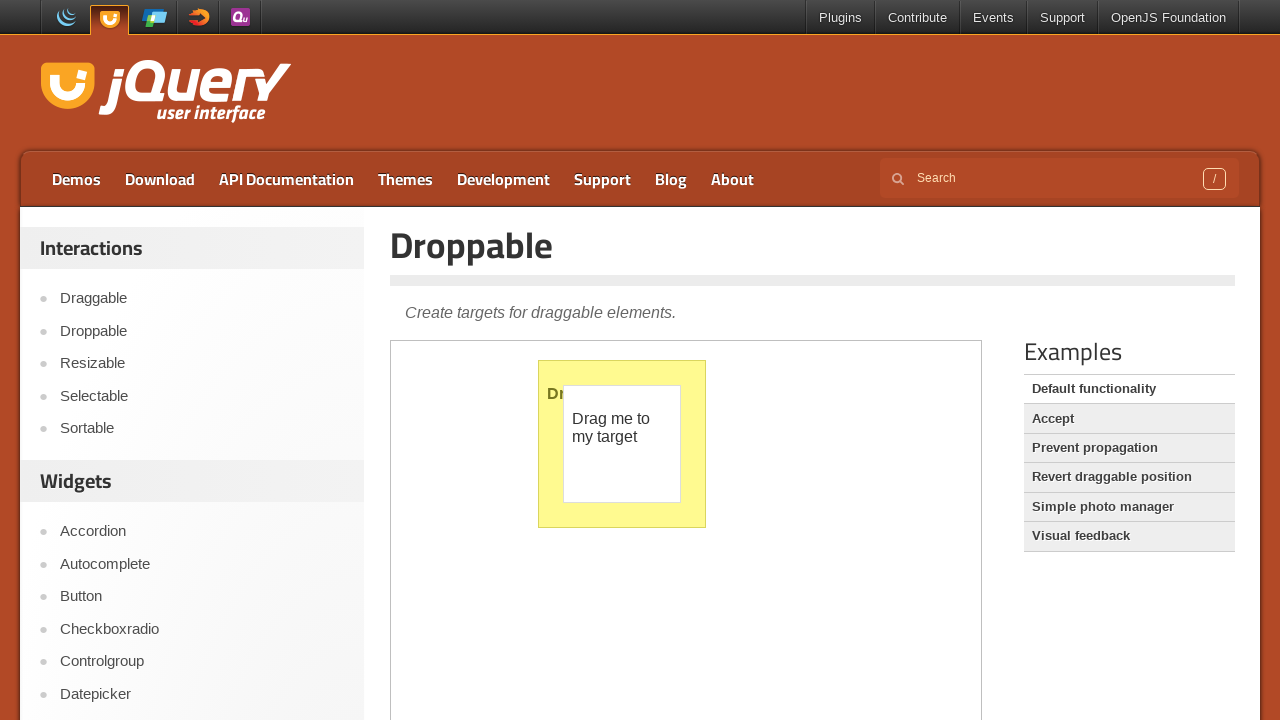